Navigates to Rediff Money gainers page, counts table rows and columns, clicks on Group M link, and verifies the updated table structure

Starting URL: https://money.rediff.com/gainers/bsc/daily/groupa

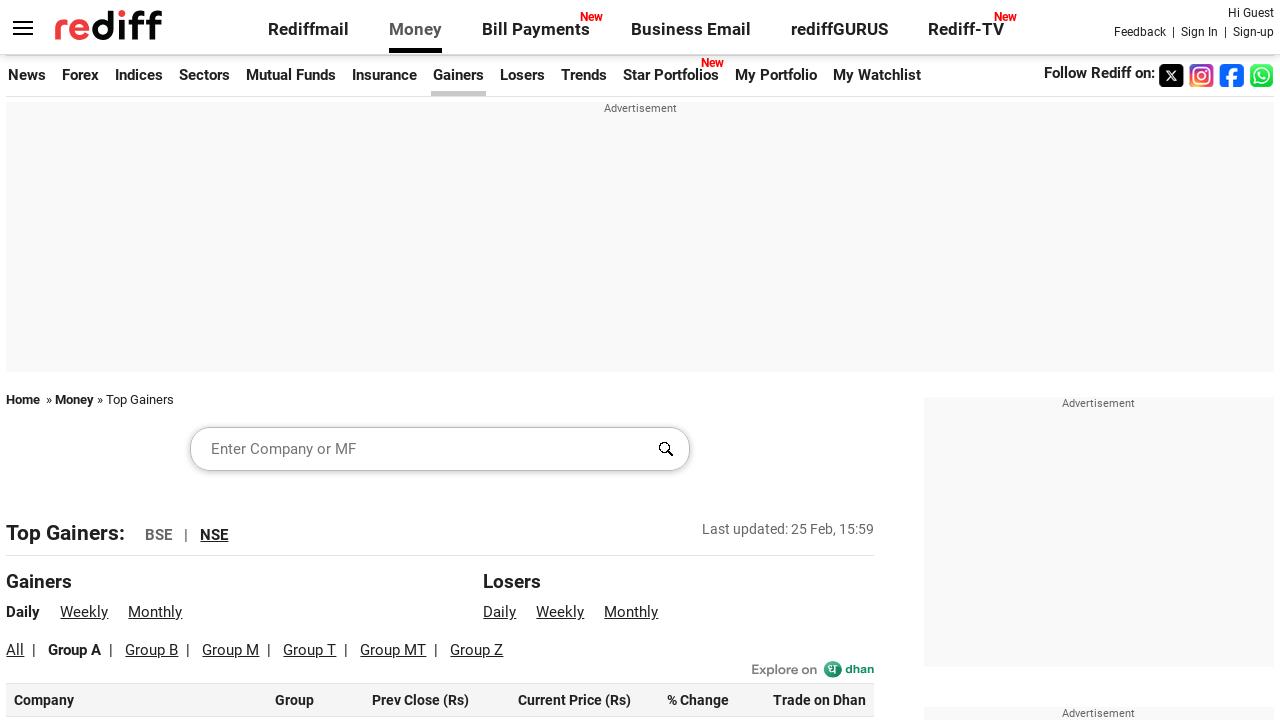

Waited for table headers to load on Rediff Money gainers page
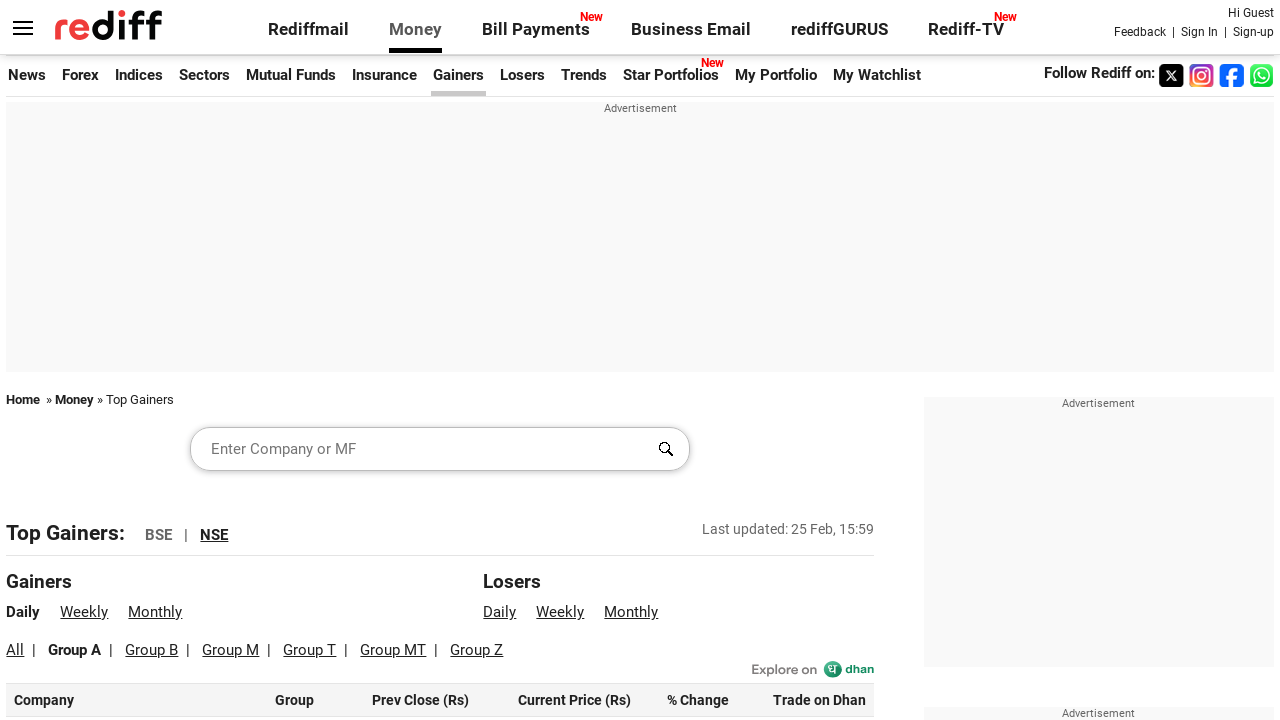

Counted initial table columns: 6
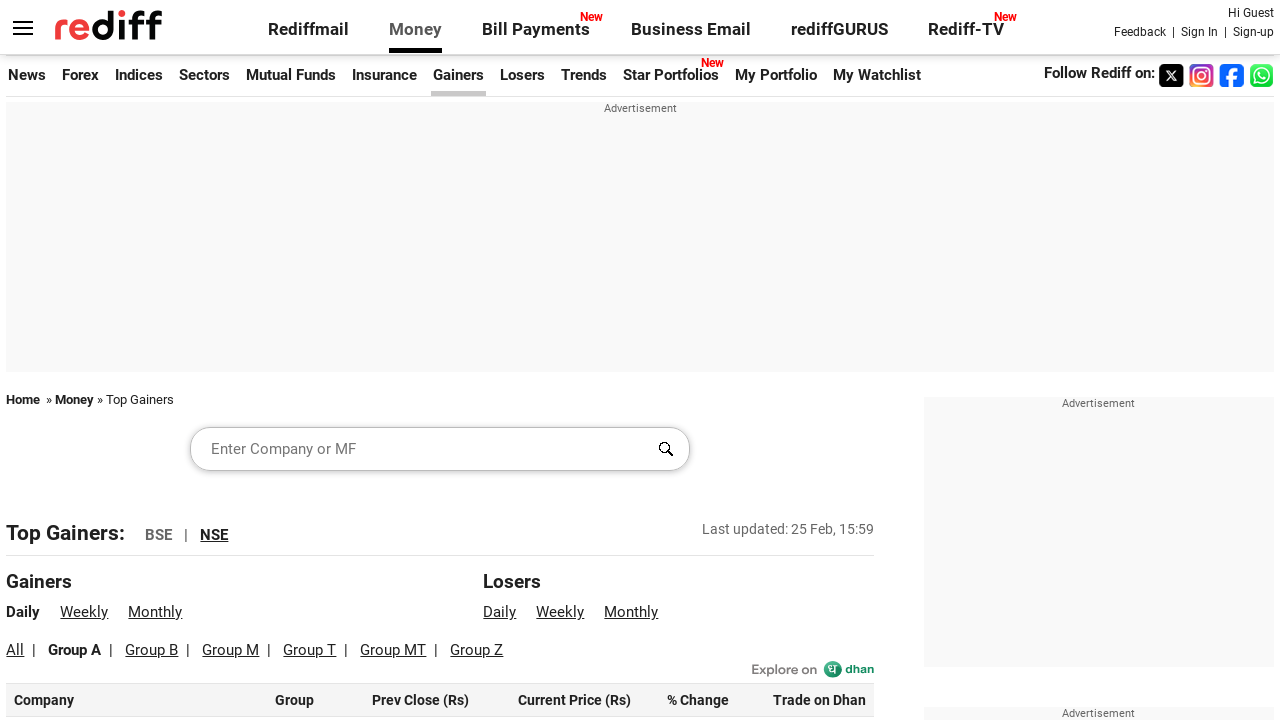

Counted initial table rows: 100
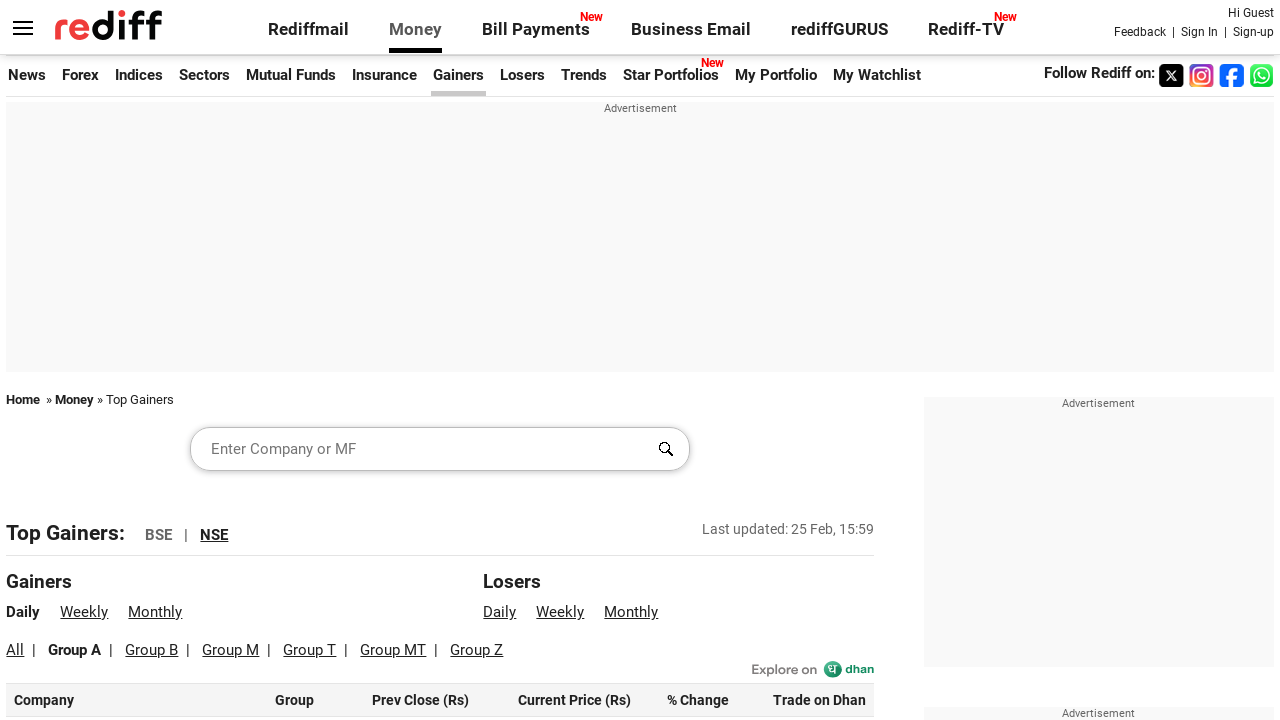

Clicked on Group M link at (231, 650) on xpath=//a[normalize-space()='Group M']
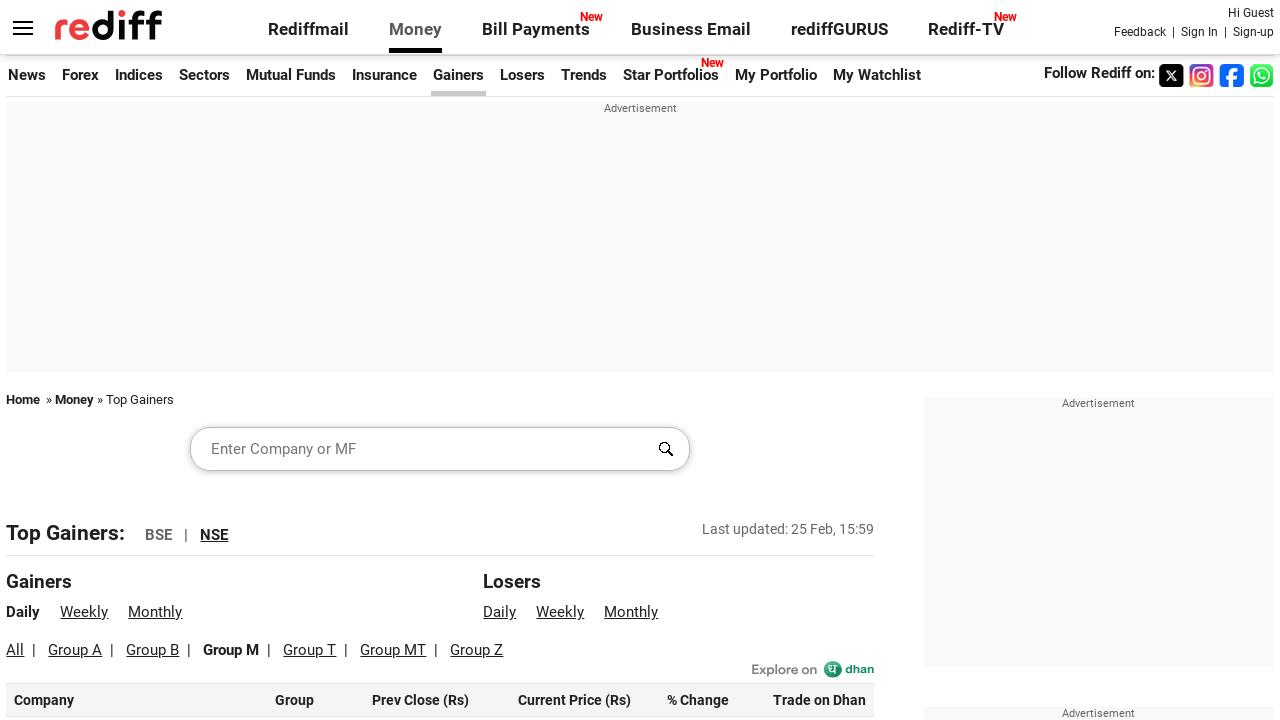

Waited for table to reload after clicking Group M
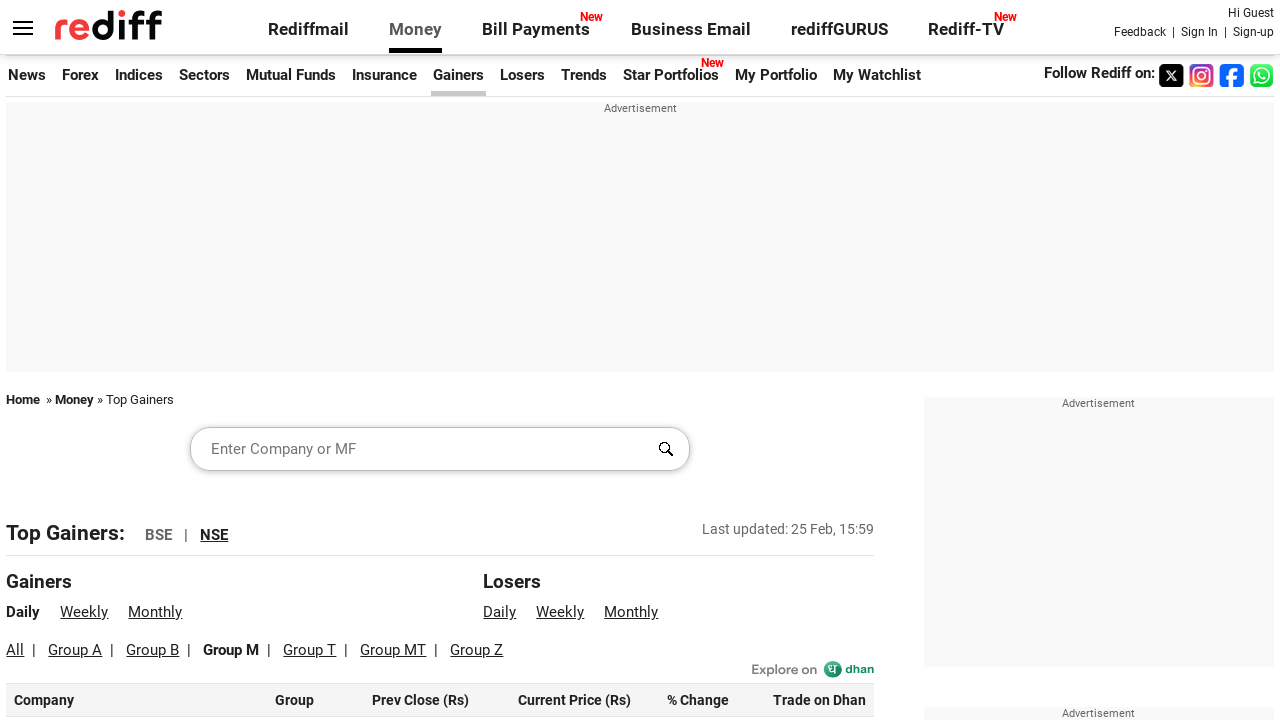

Counted table columns after Group M selection: 6
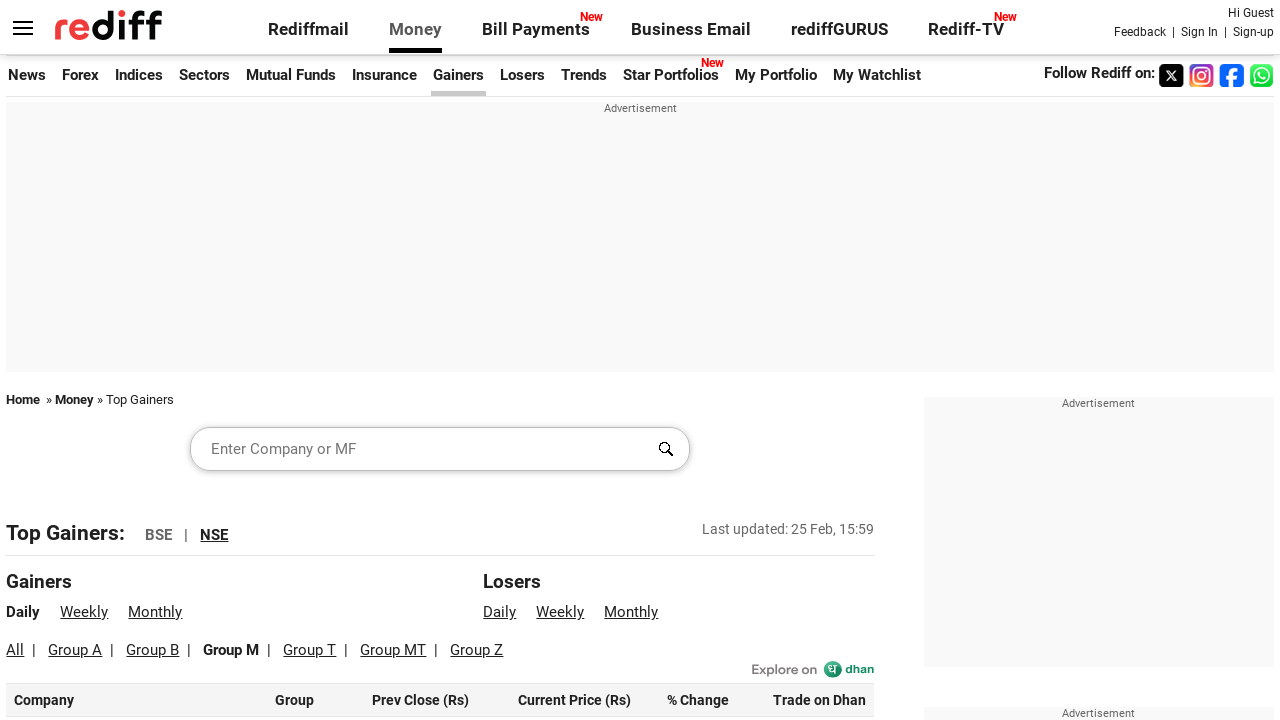

Counted table rows after Group M selection: 100
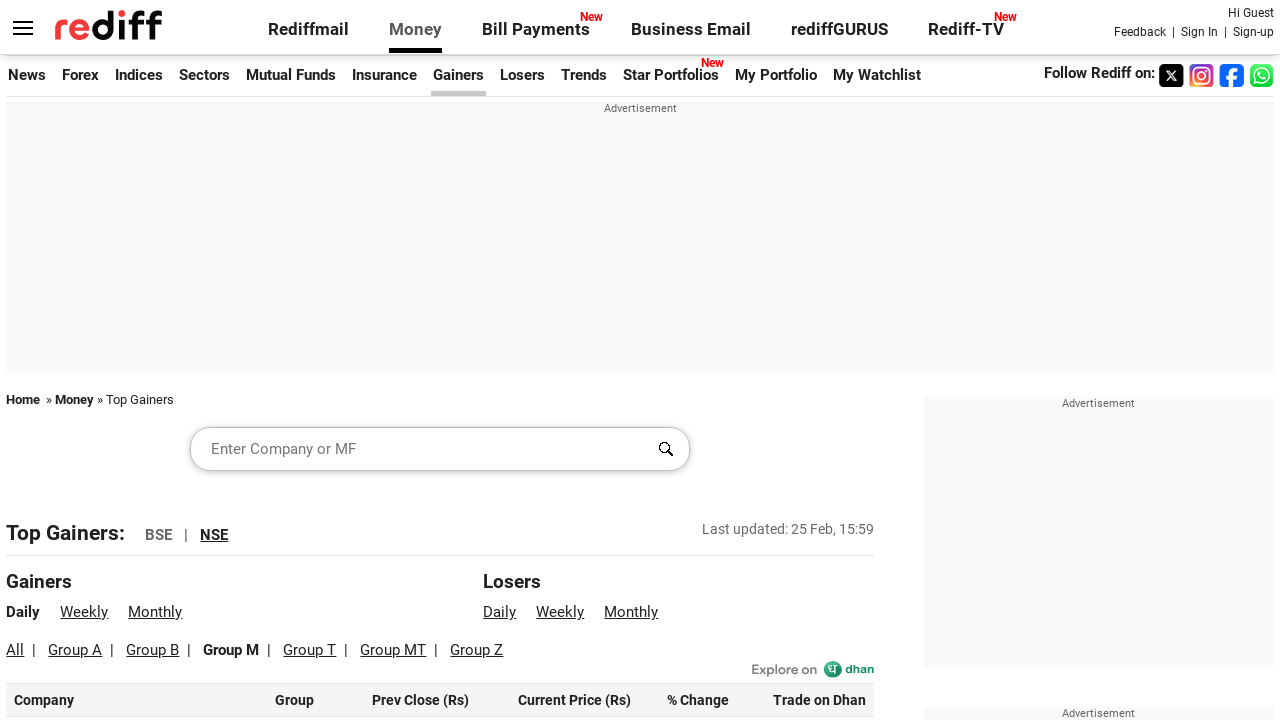

Retrieved all table header names: 6 headers
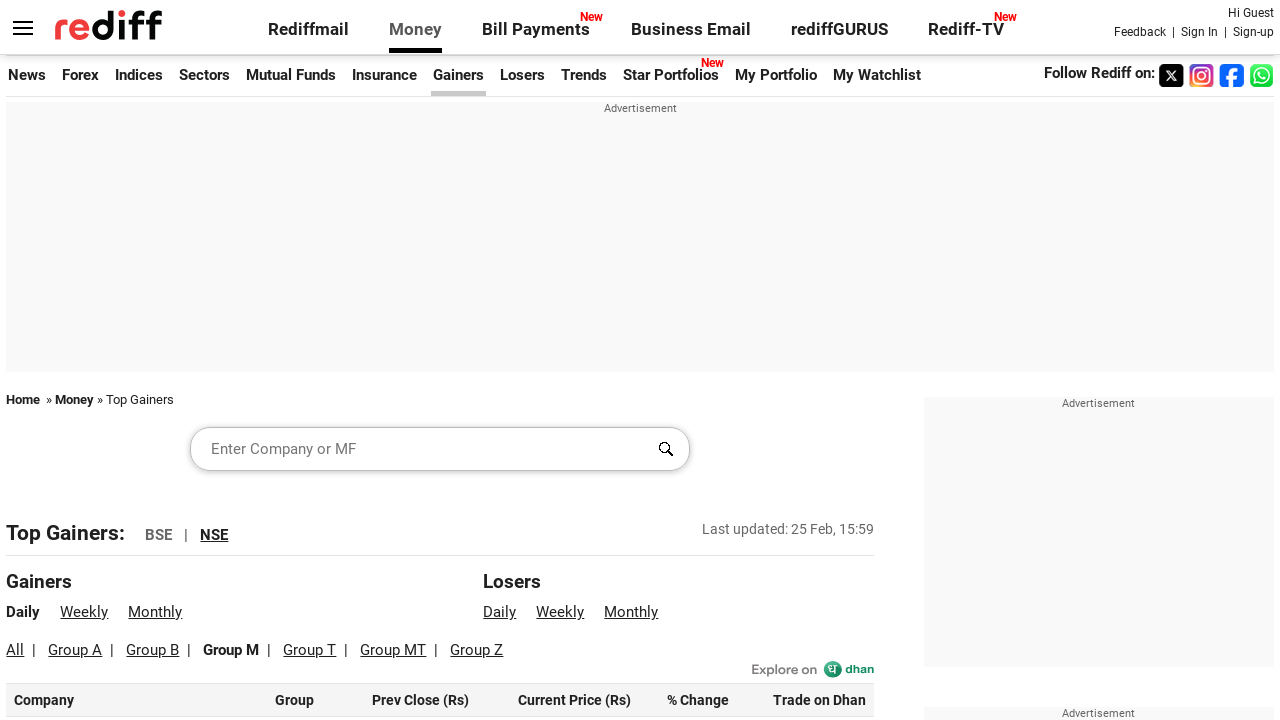

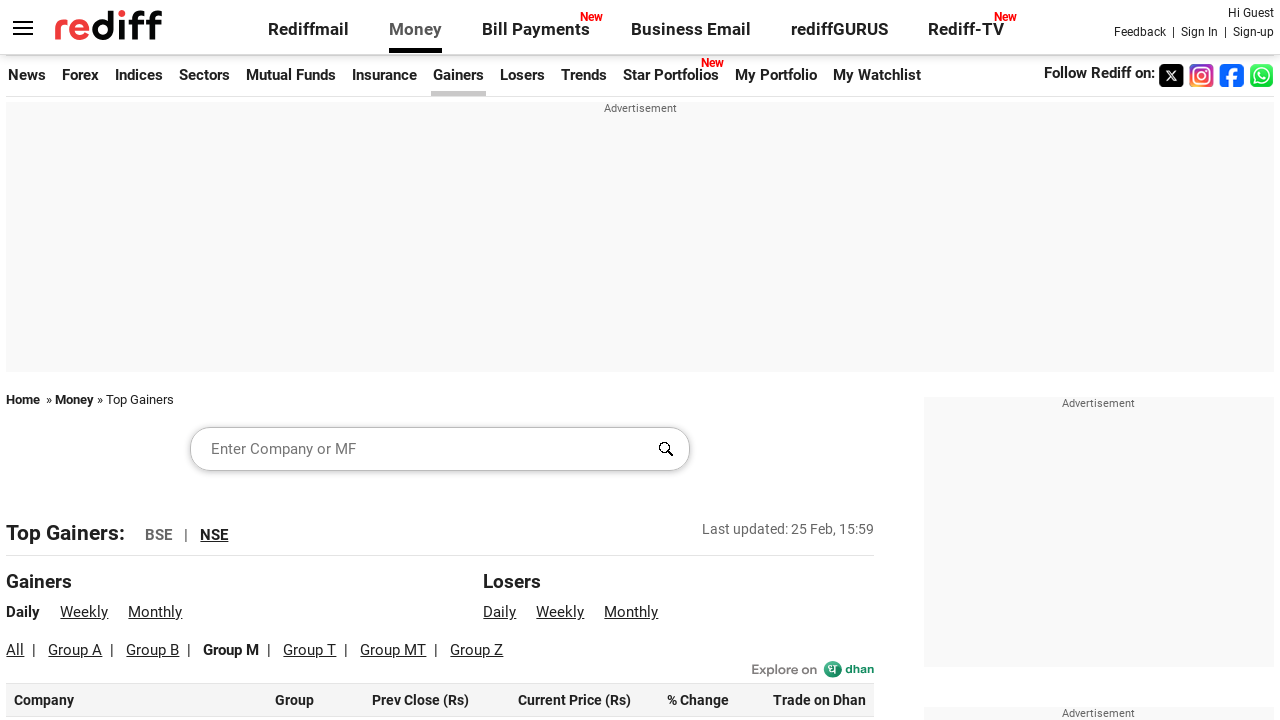